Fills out a multi-field form including text inputs, radio buttons, checkboxes, dropdown selections, and date picker, then submits and verifies successful submission

Starting URL: https://formy-project.herokuapp.com/form

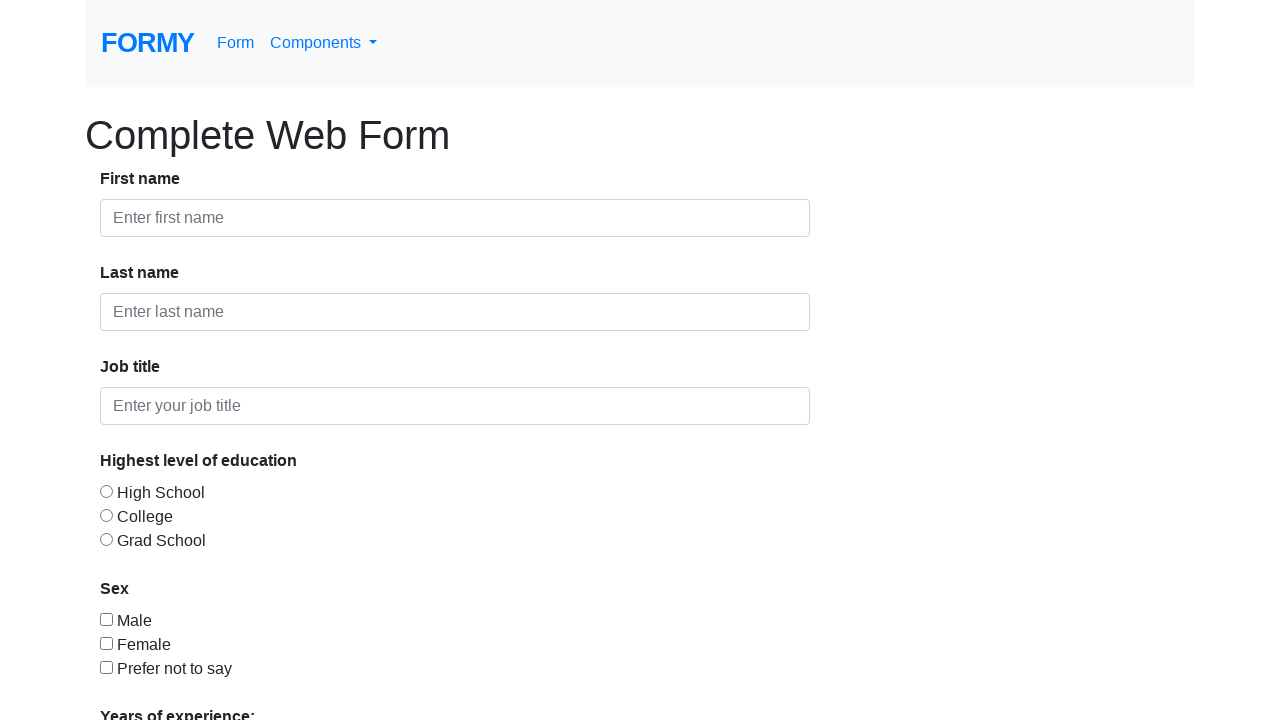

Filled first name field with 'Hanamanta' and timestamp on #first-name
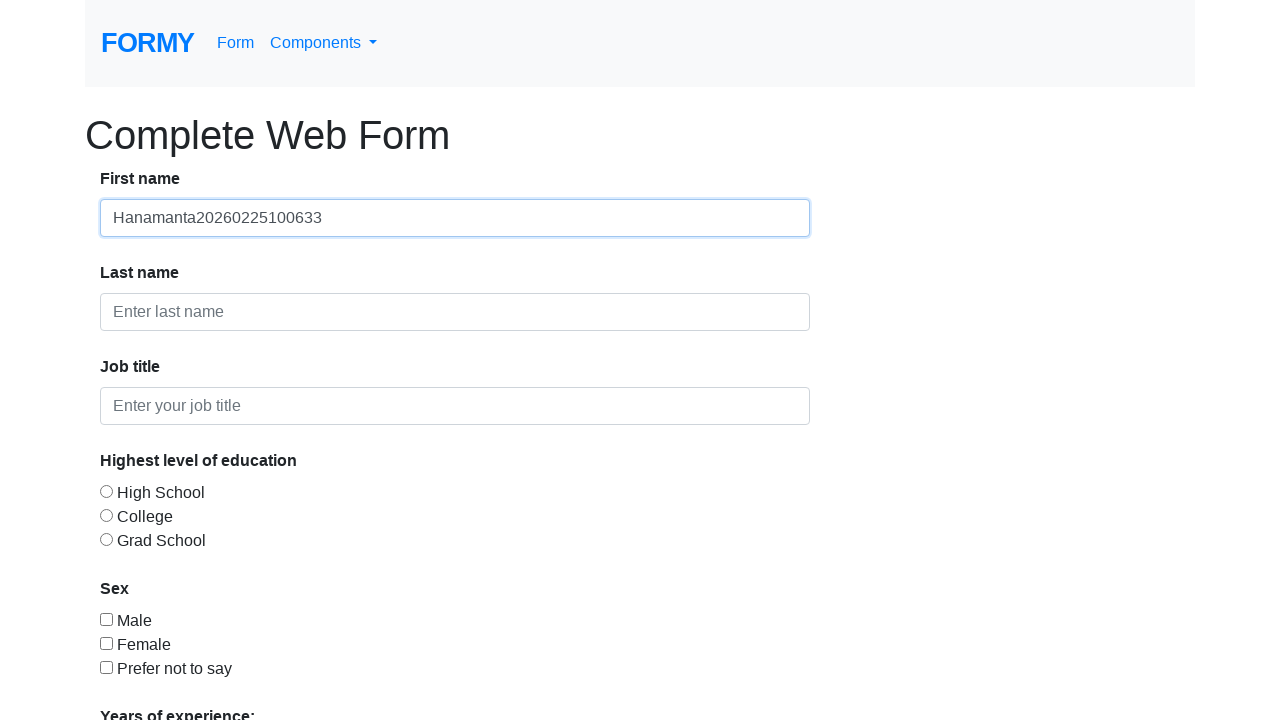

Filled last name field with 'Raghapur' on #last-name
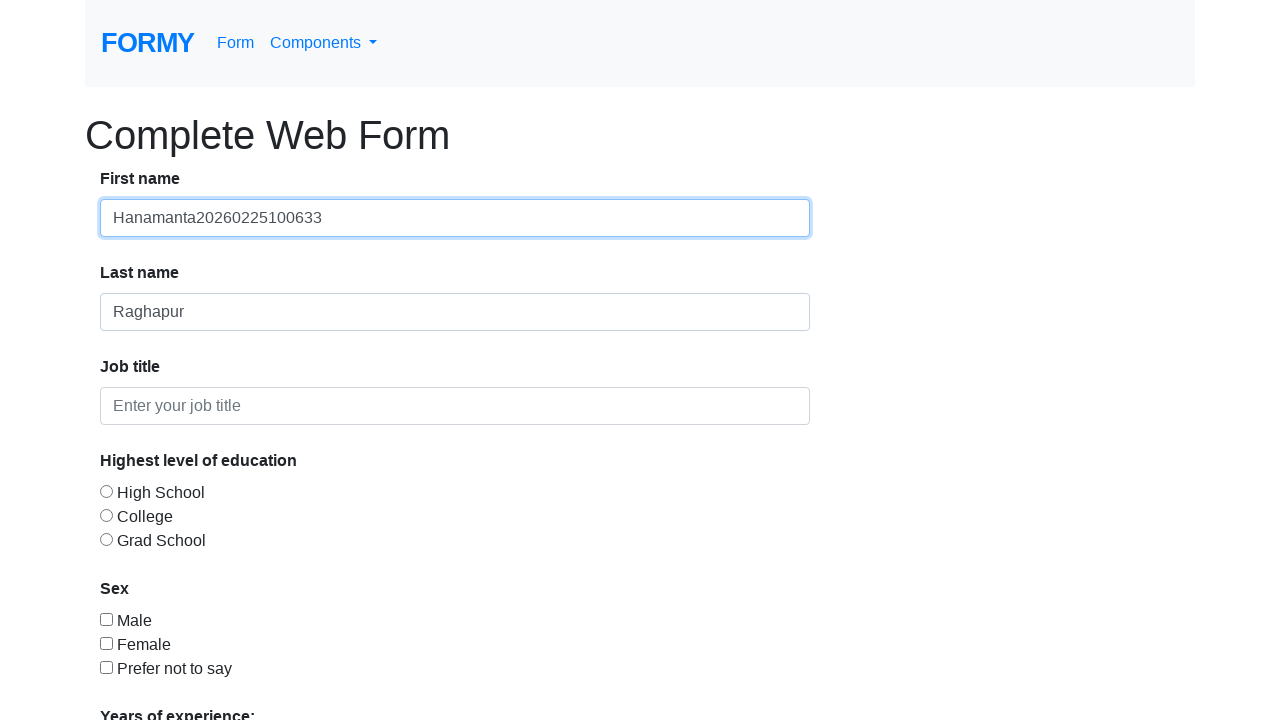

Selected 'Grad School' radio button for education level at (106, 539) on #radio-button-3
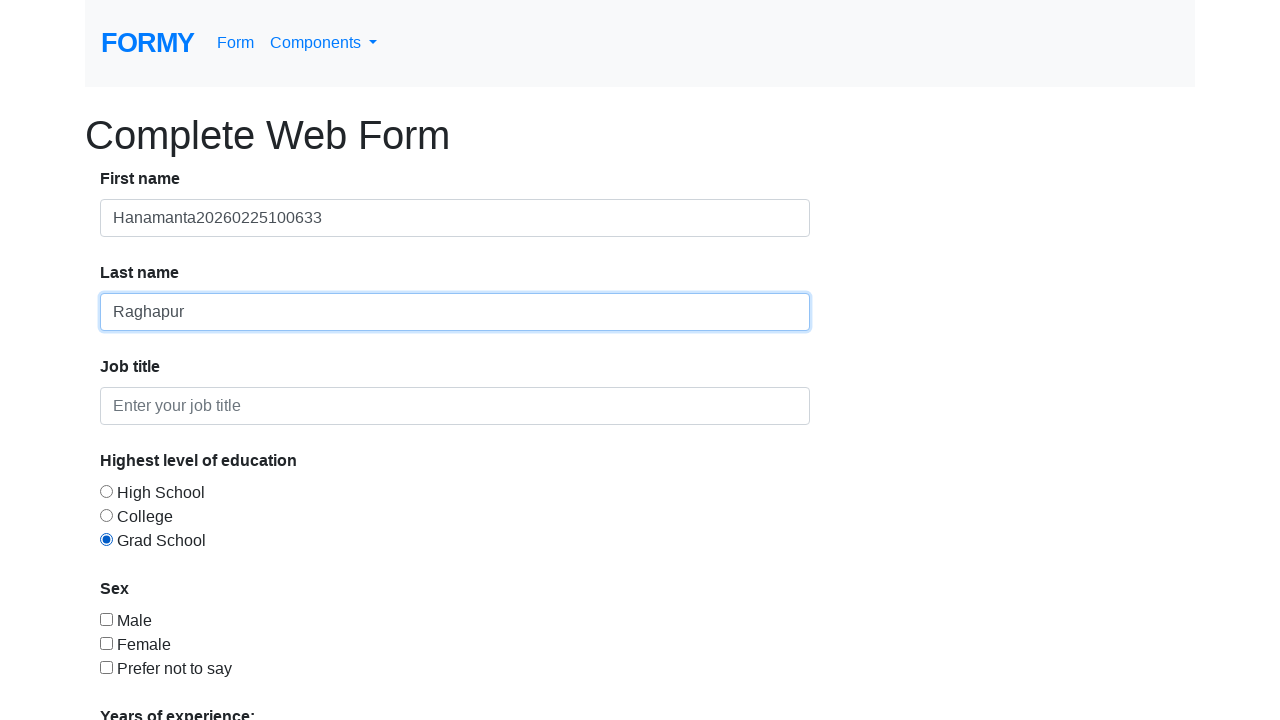

Selected 'Male' checkbox at (106, 619) on #checkbox-1
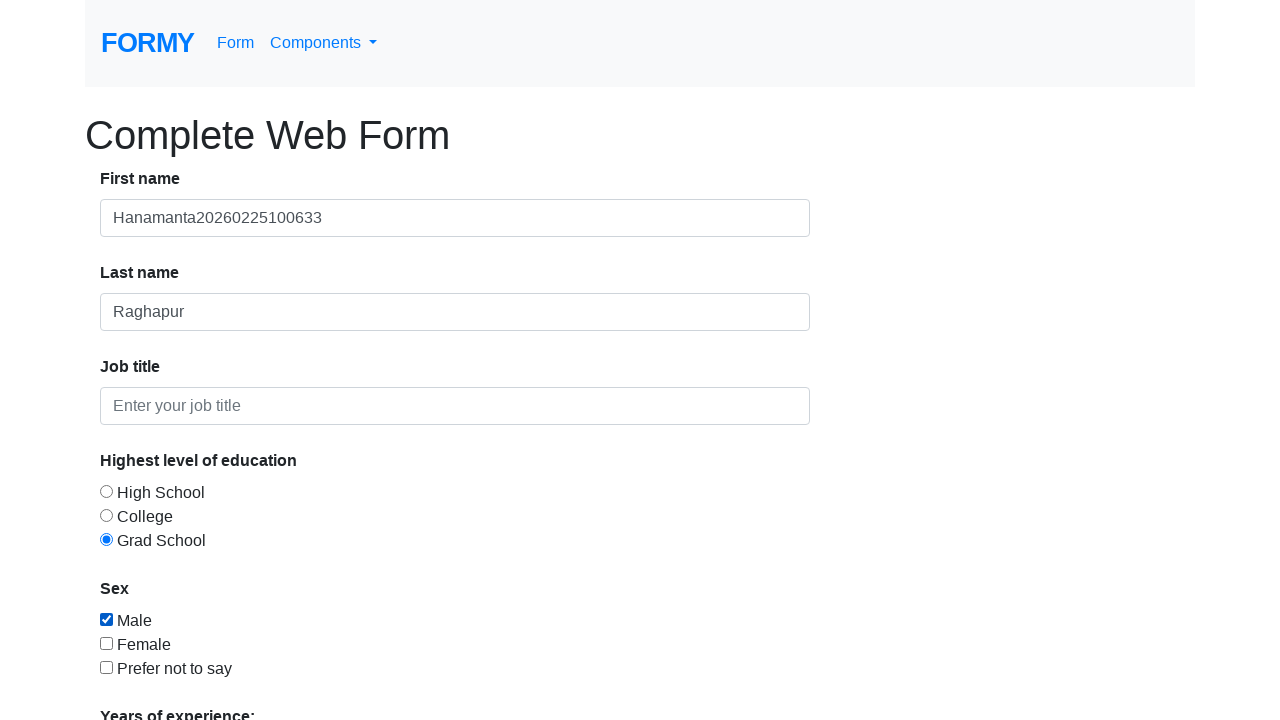

Selected '3' years of experience from dropdown menu on #select-menu
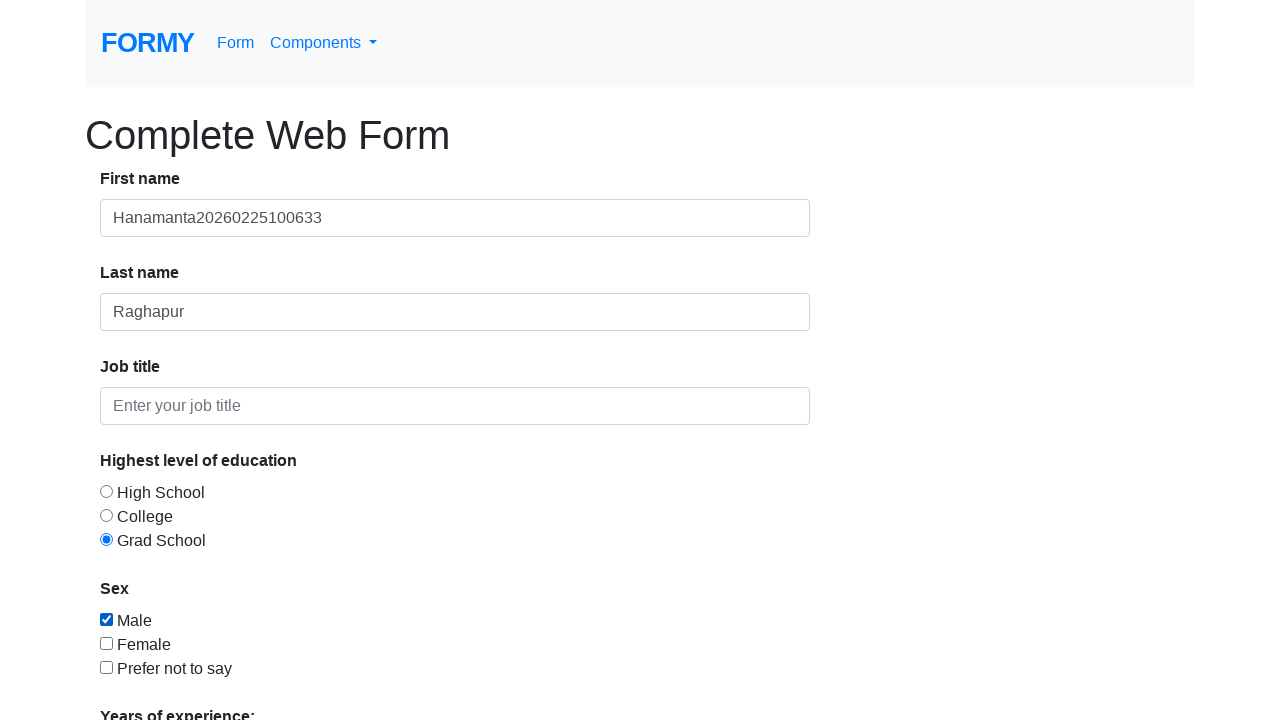

Filled date picker with '03/08/2022' on #datepicker
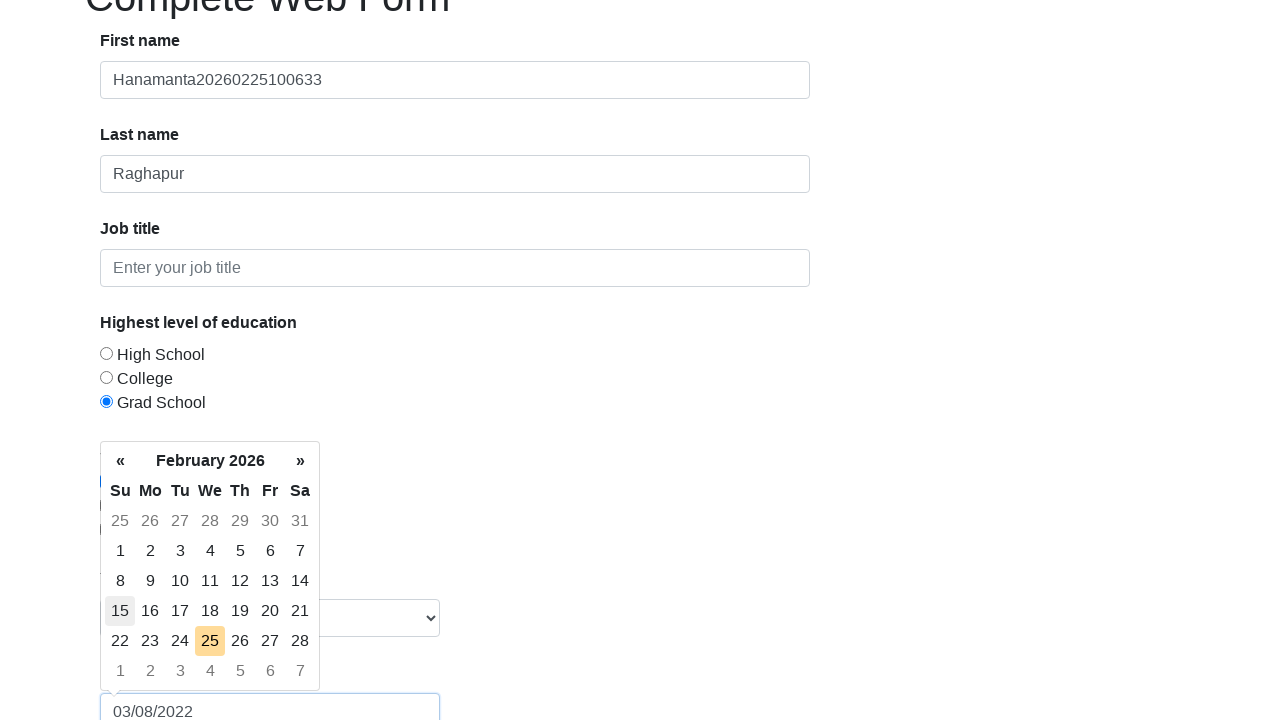

Pressed Enter to confirm date picker selection
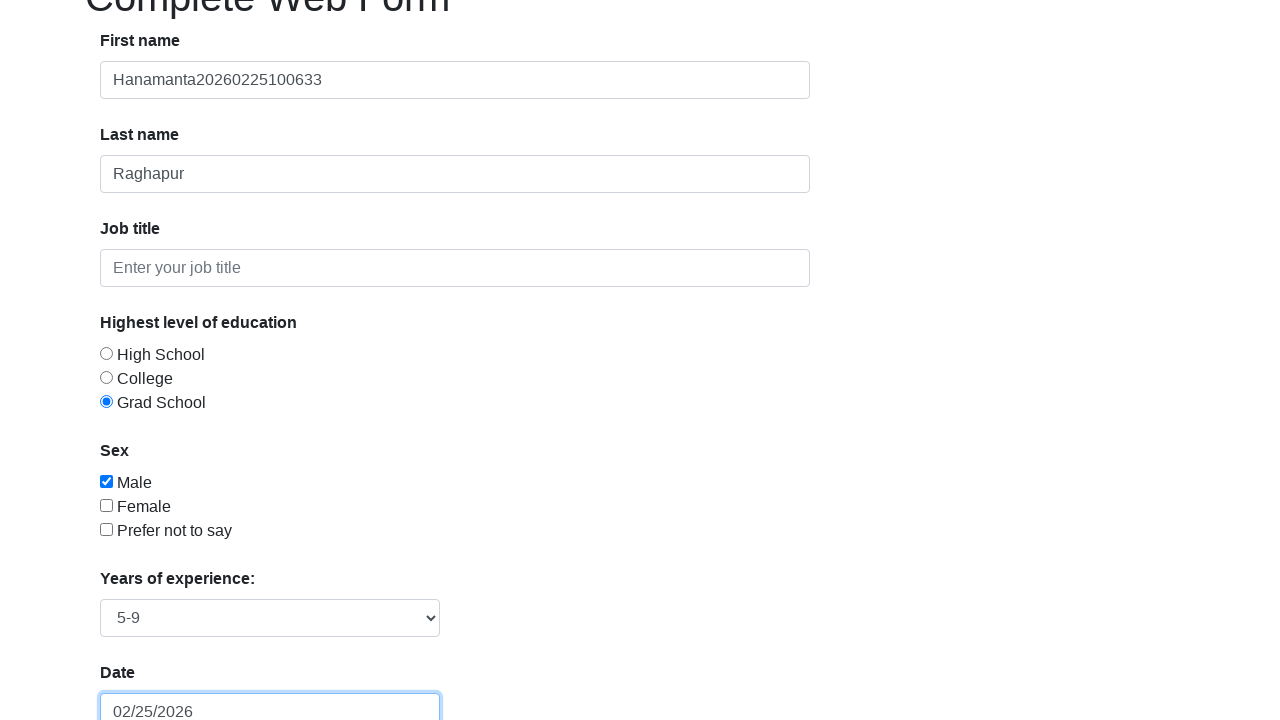

Clicked submit button to submit the form at (148, 680) on [class$='btn-primary']
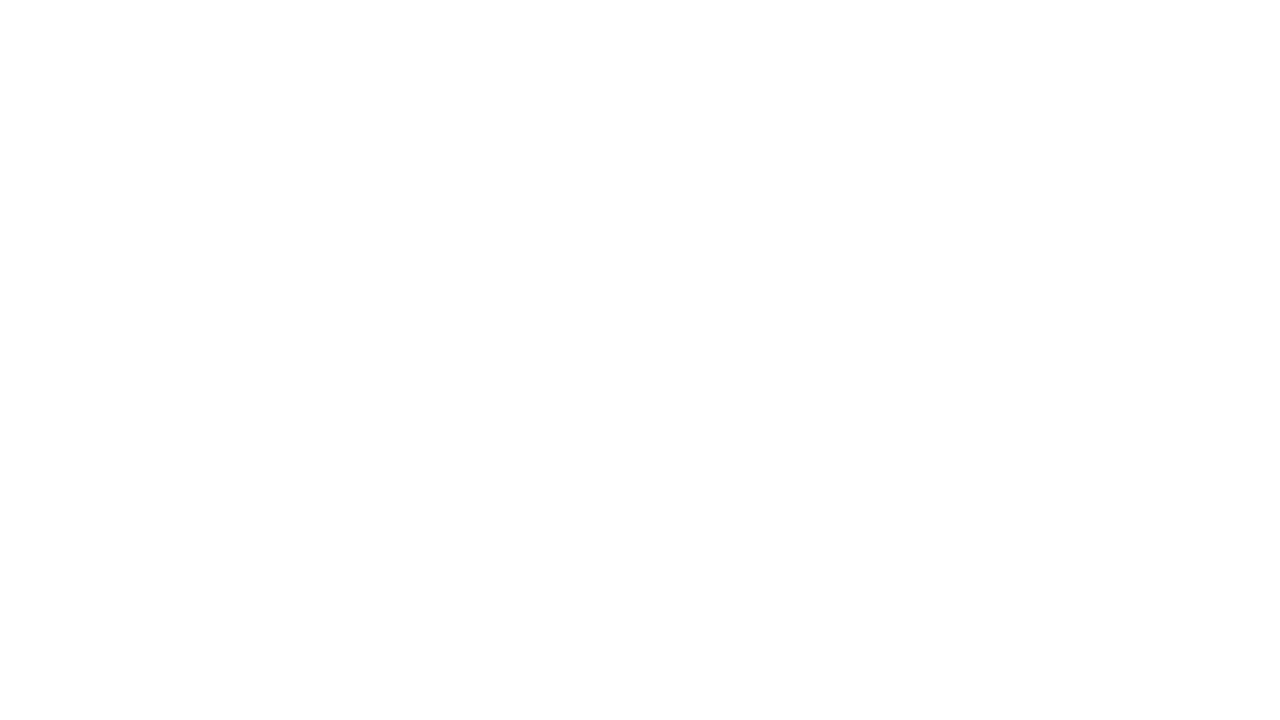

Form submission successful - success alert message appeared
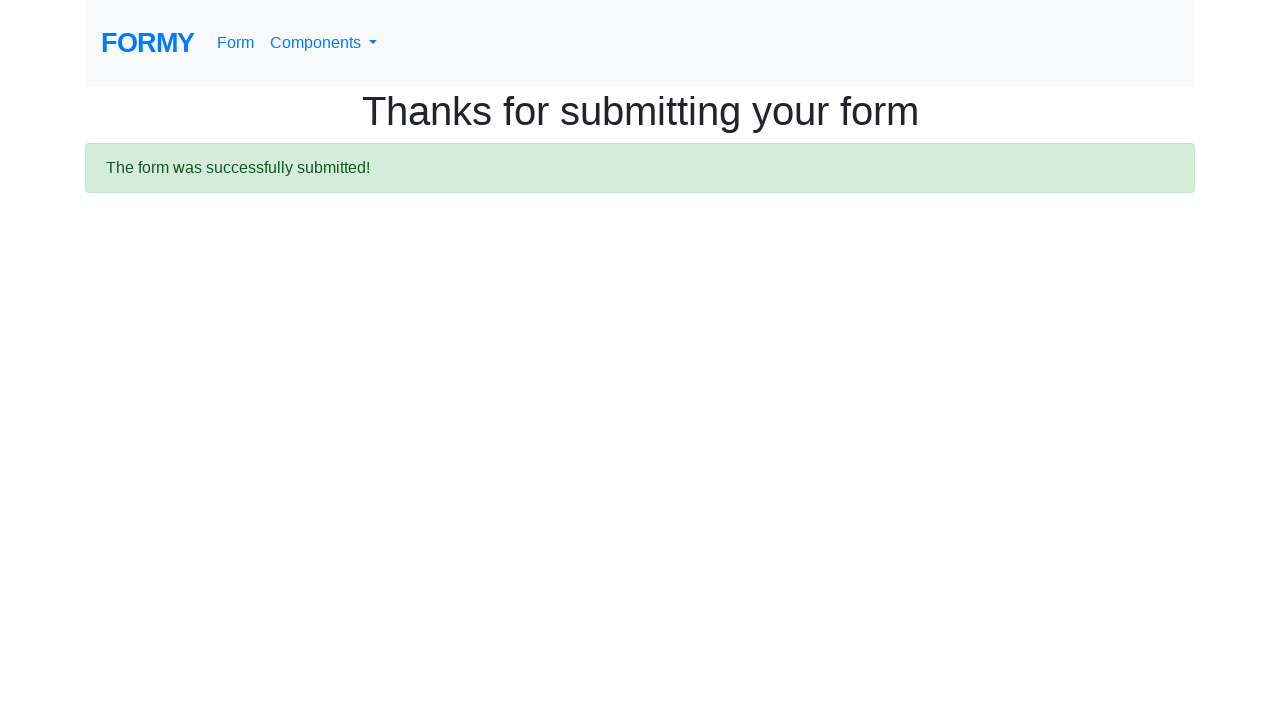

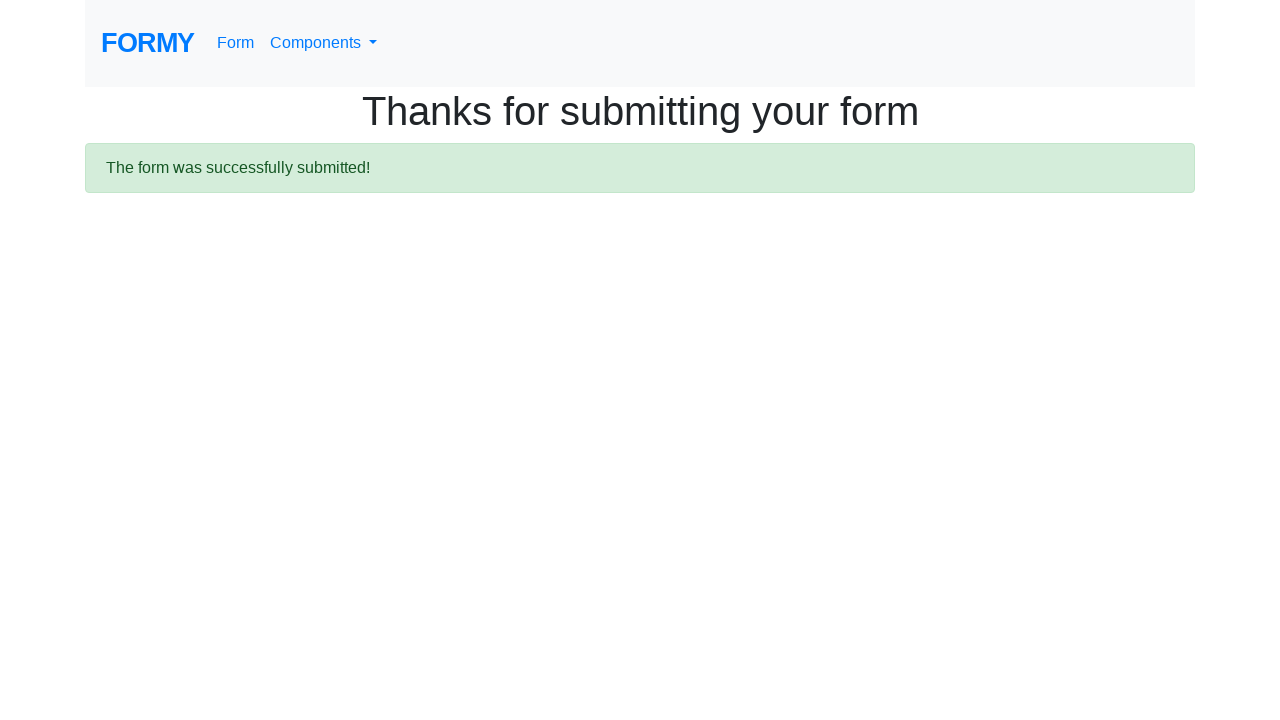